Navigates to a demo table page and extracts employee information organized by department from an HTML table

Starting URL: http://automationbykrishna.com

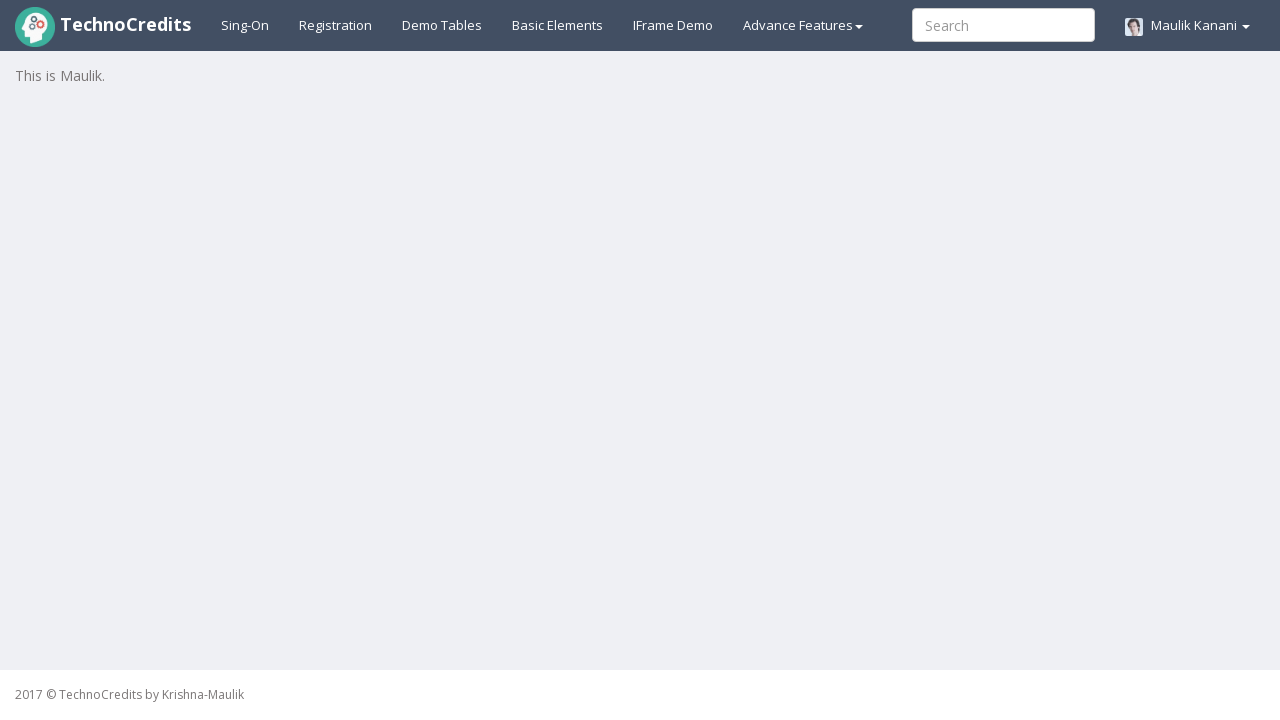

Clicked on Demo tables link to navigate to the table page at (442, 25) on a#demotable
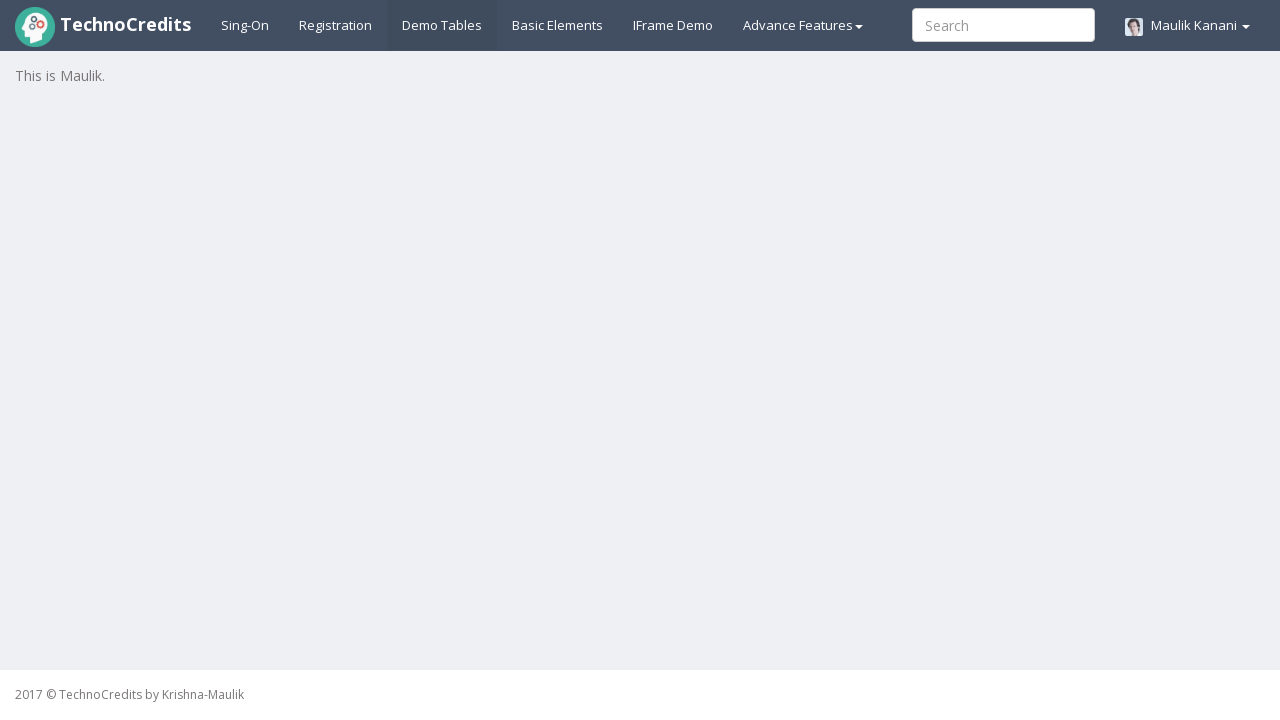

Employee table loaded successfully
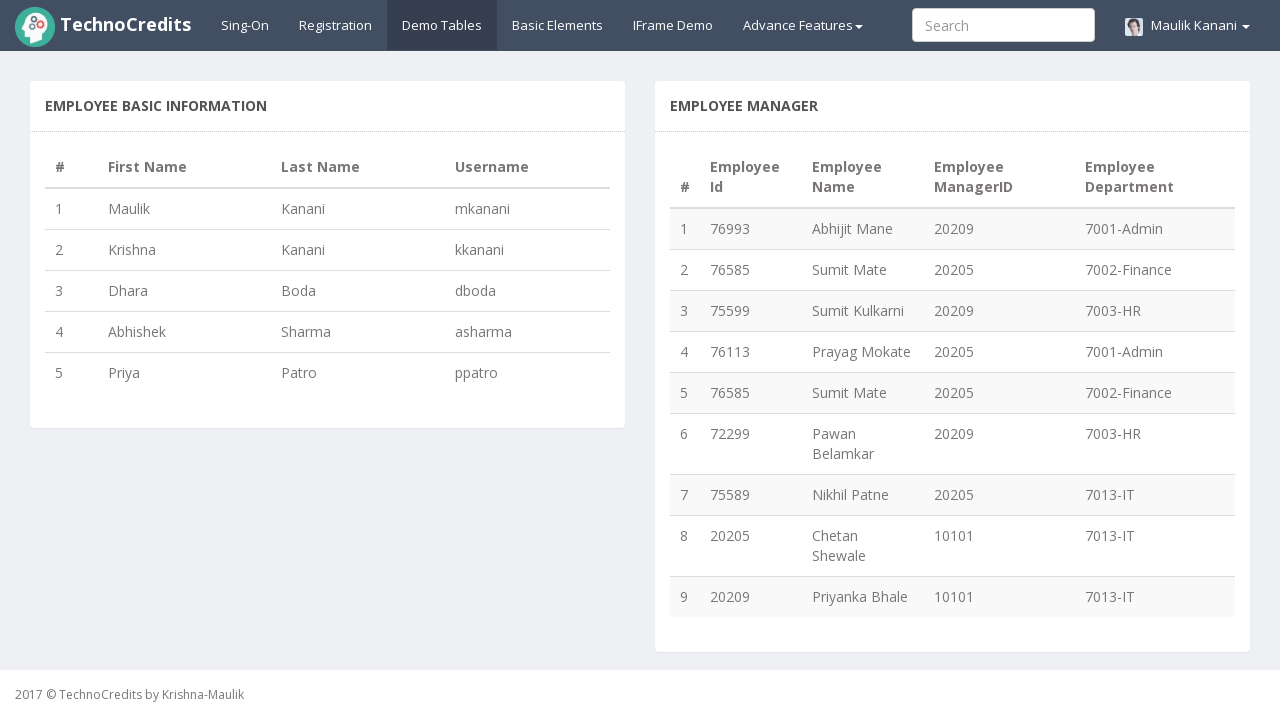

Retrieved all department cells from the table
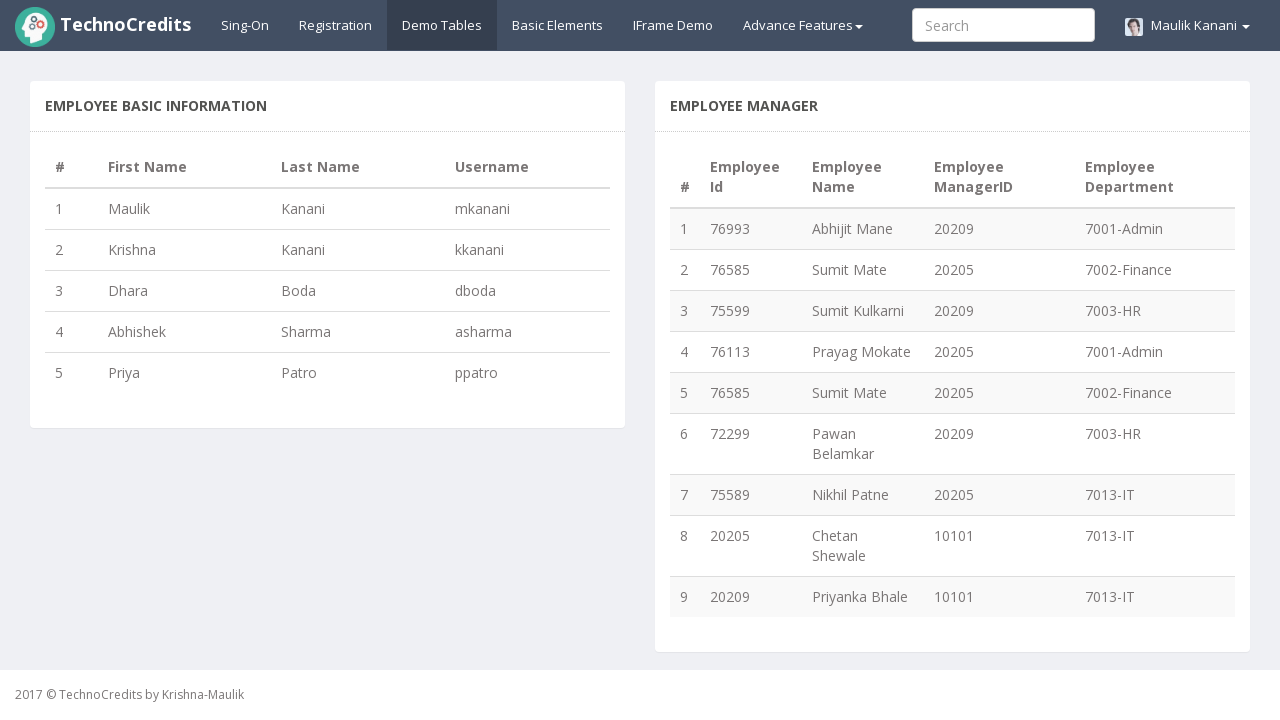

Counted 9 rows in the employee table
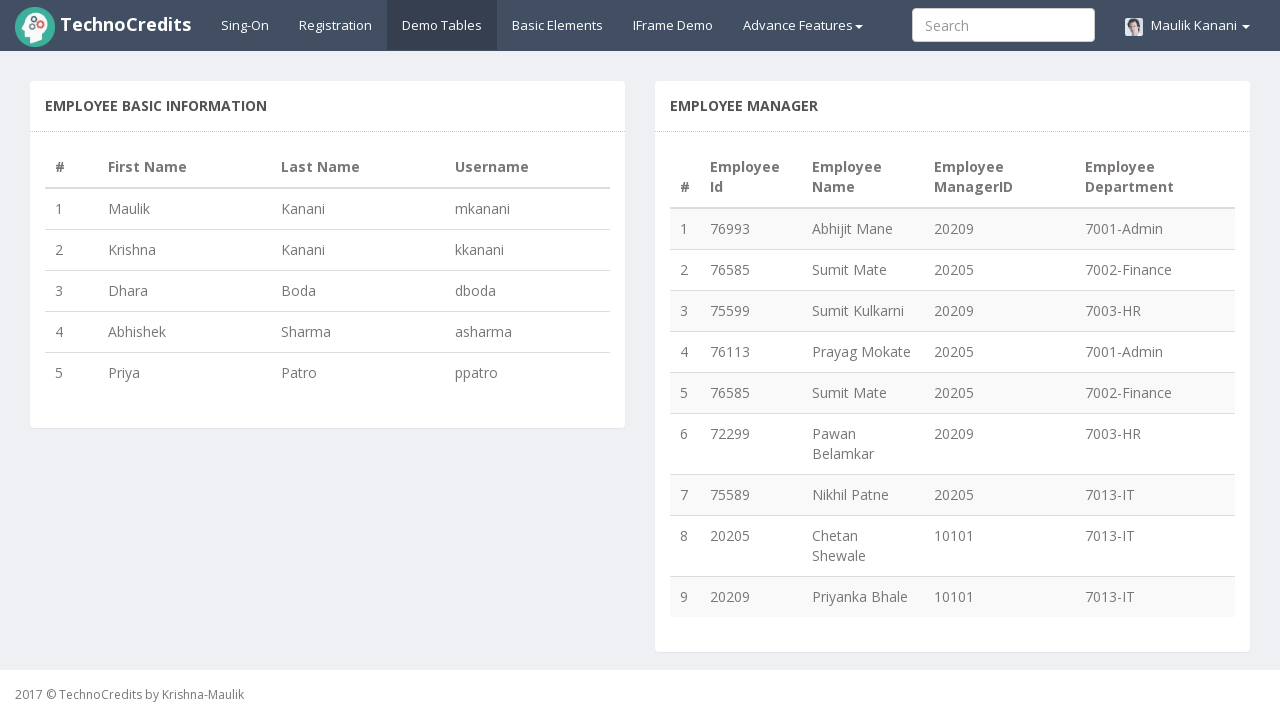

Located department cell for row 1
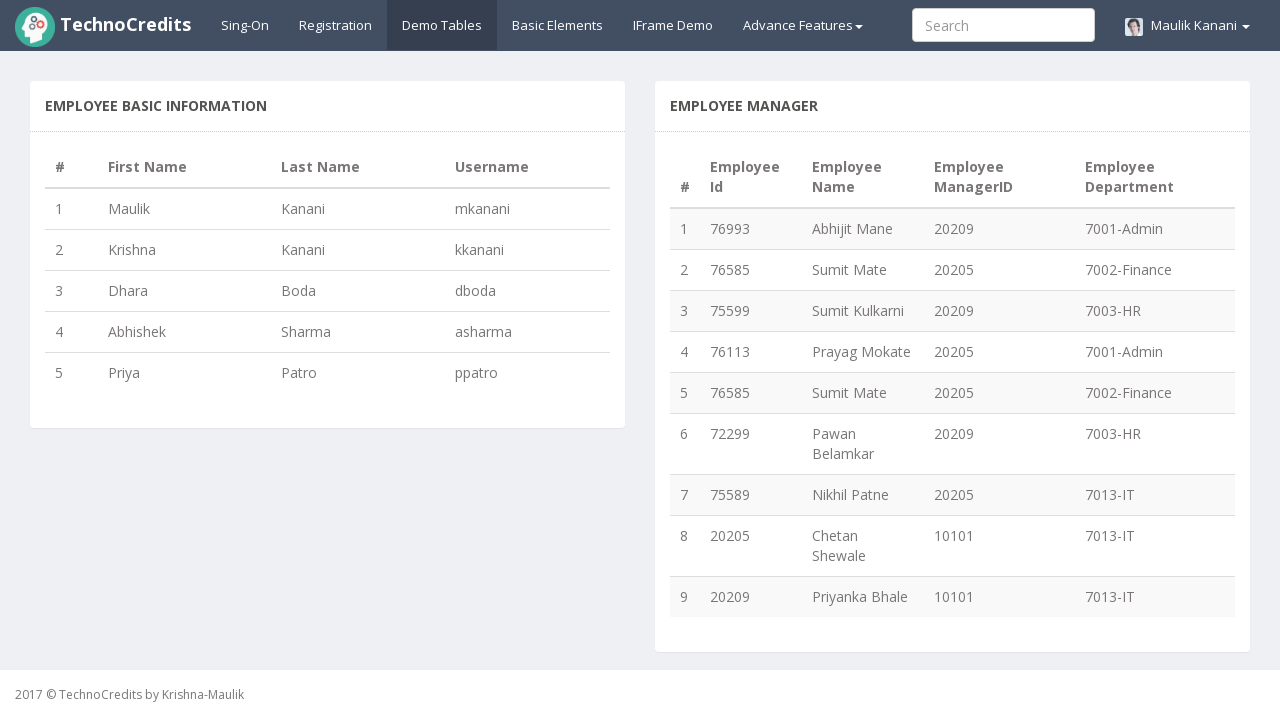

Located employee name cell for row 1
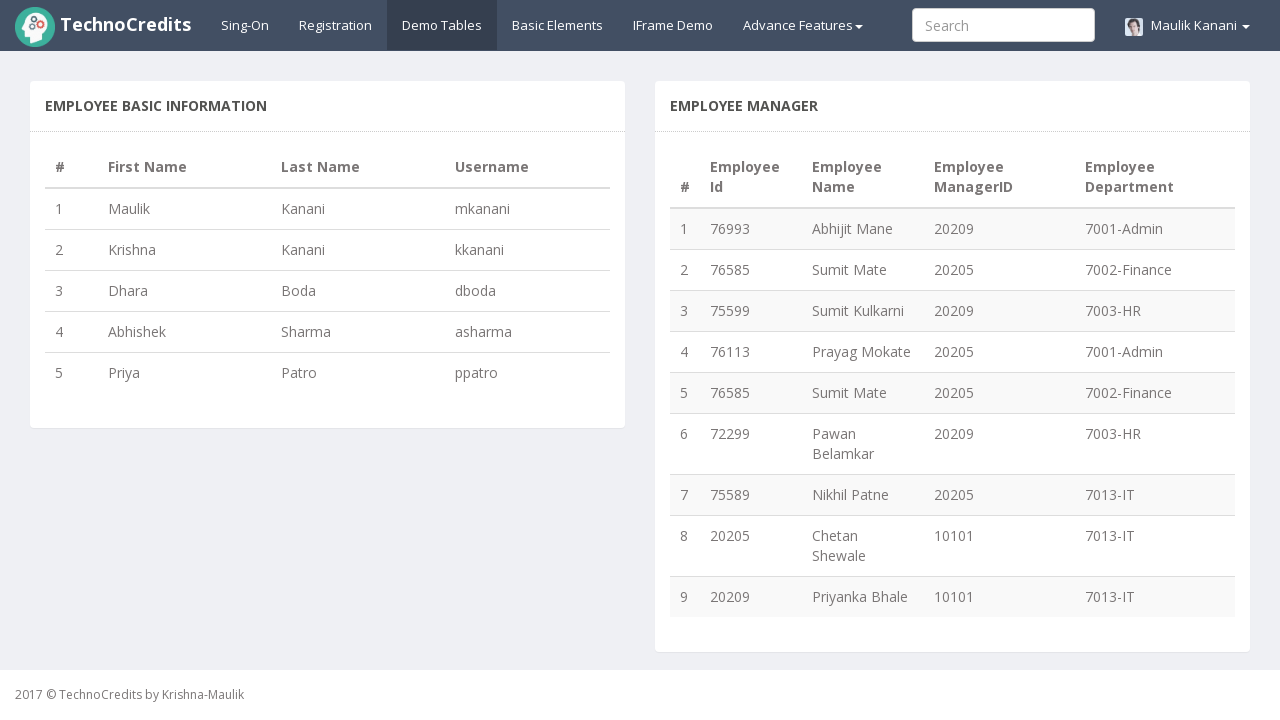

Located department cell for row 2
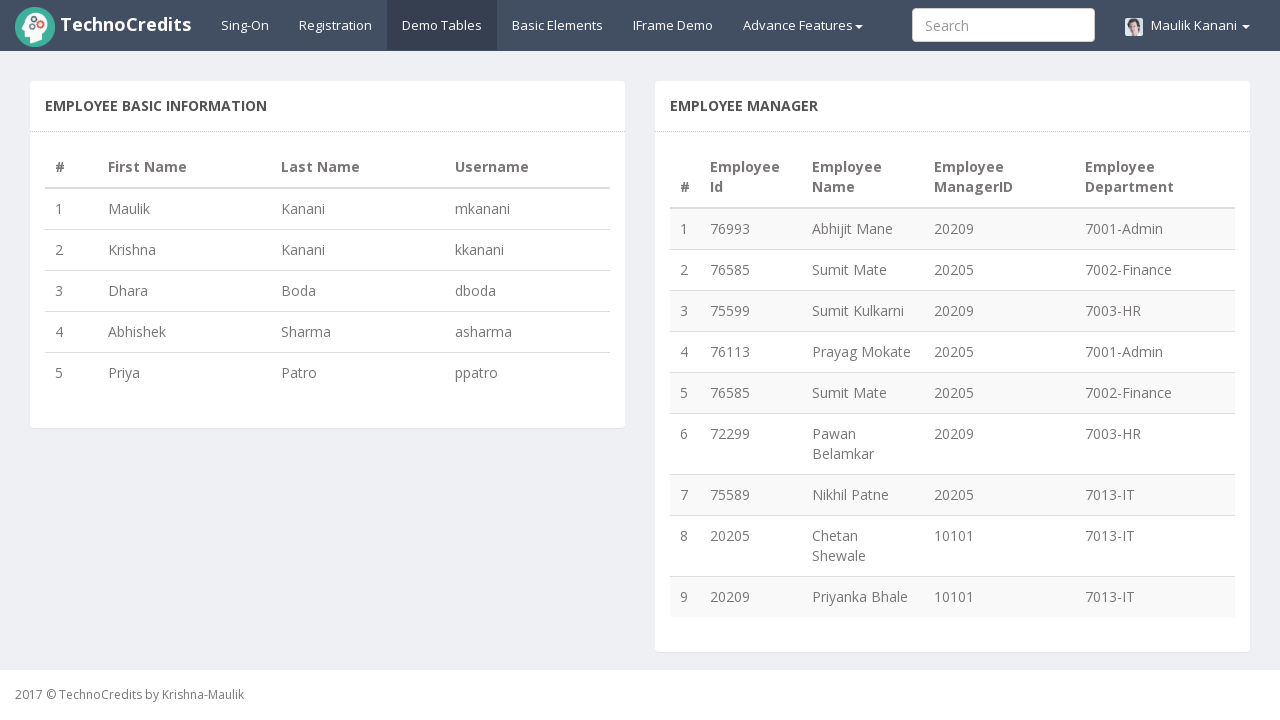

Located employee name cell for row 2
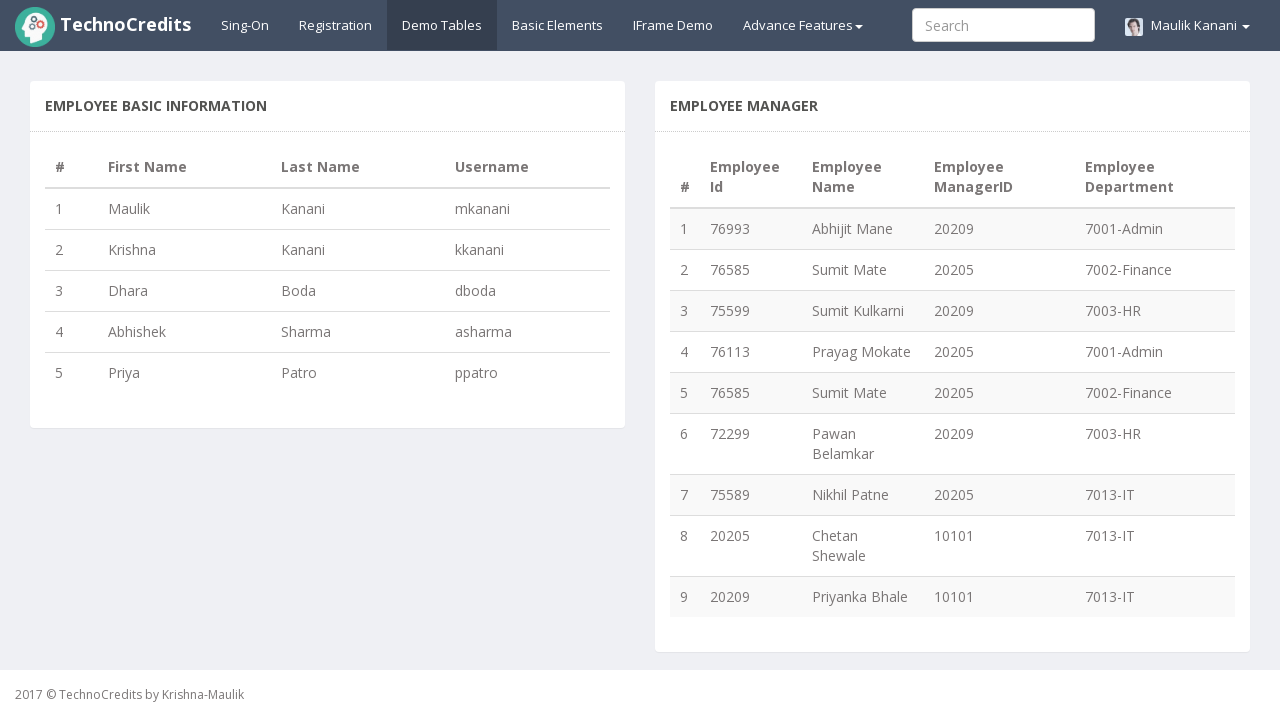

Located department cell for row 3
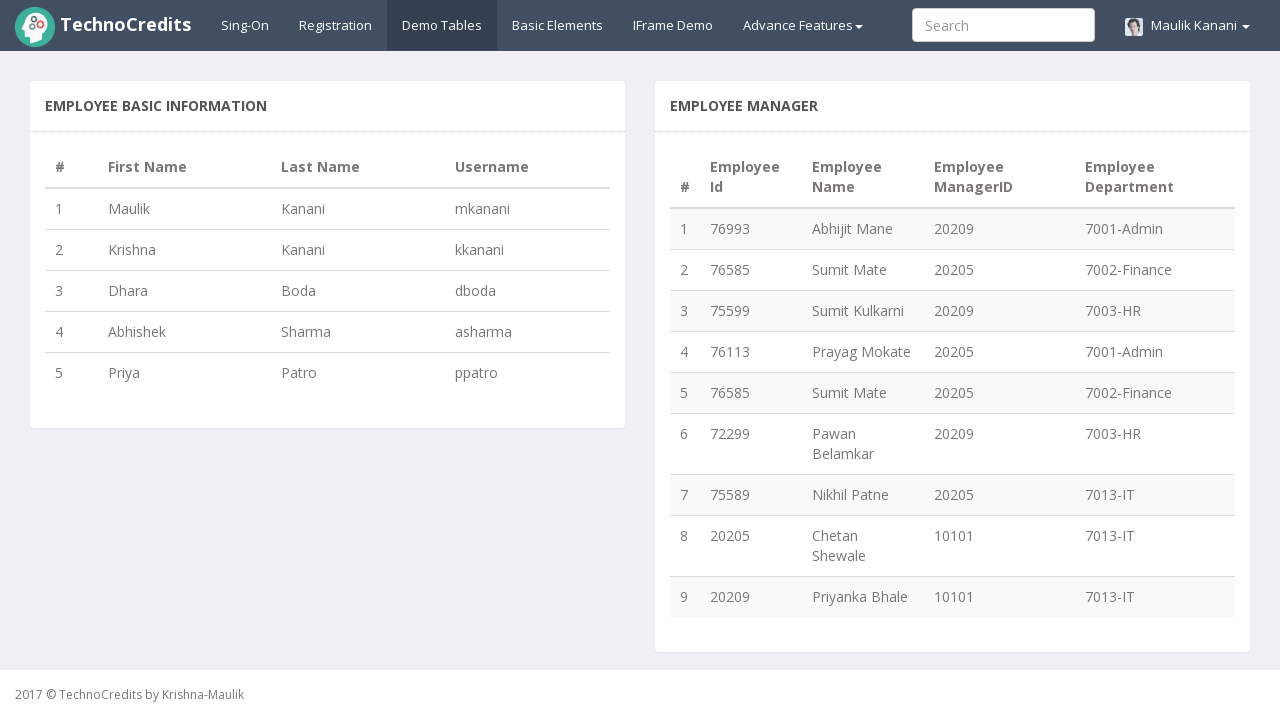

Located employee name cell for row 3
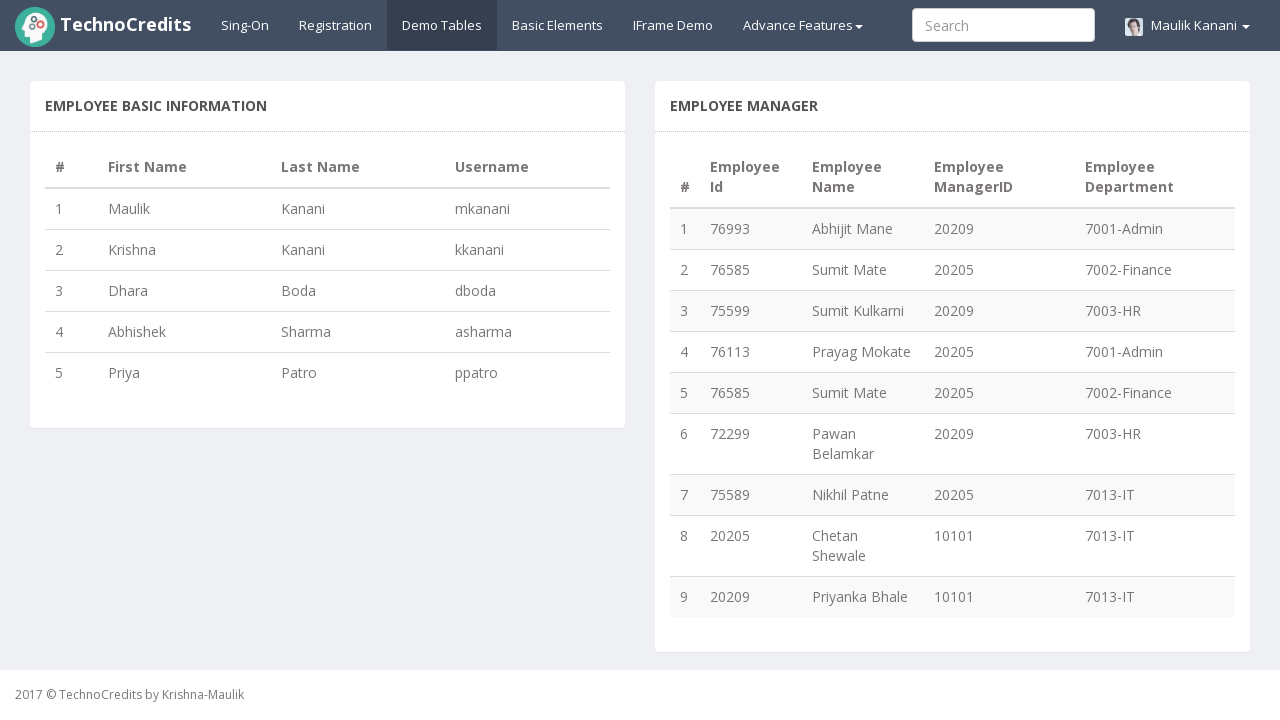

Located department cell for row 4
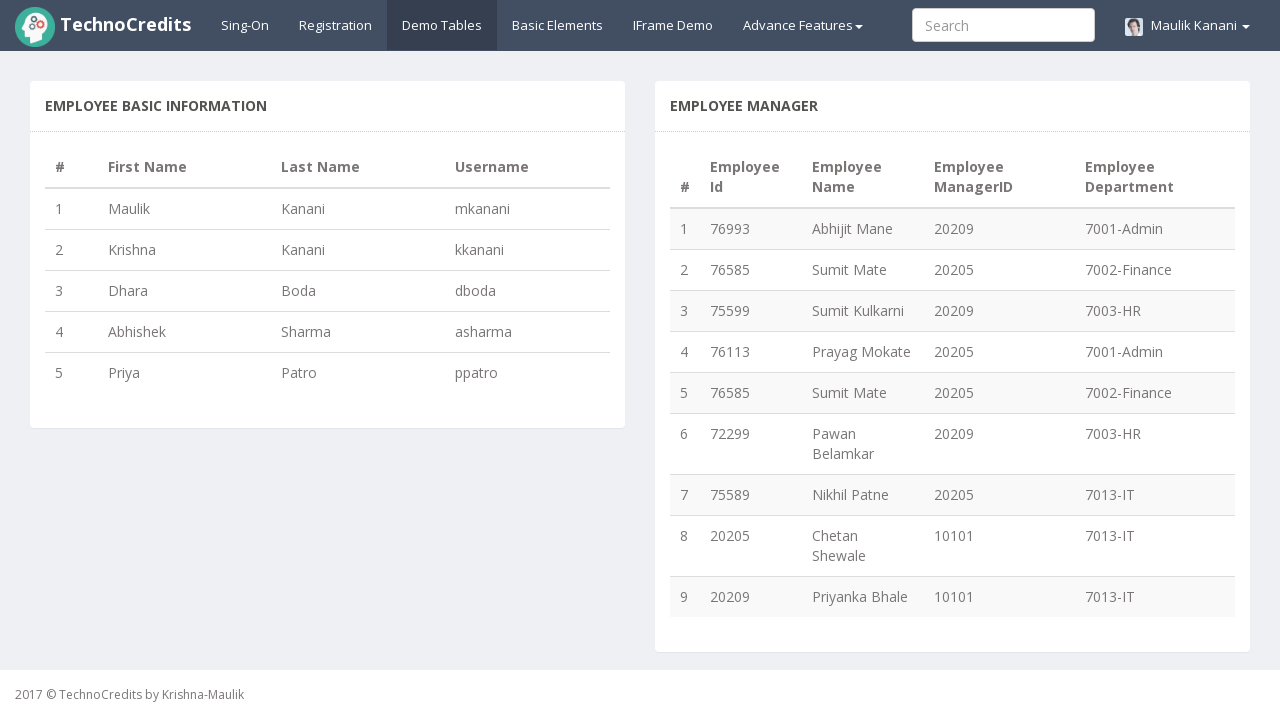

Located employee name cell for row 4
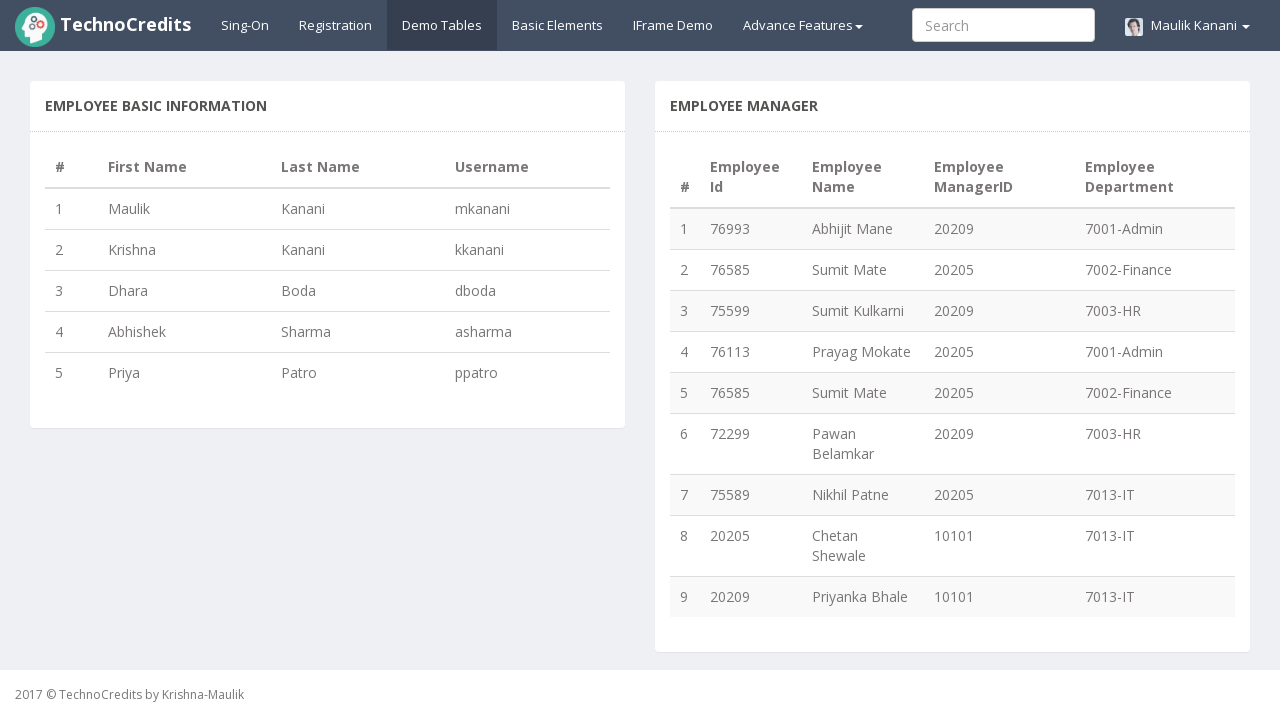

Located department cell for row 5
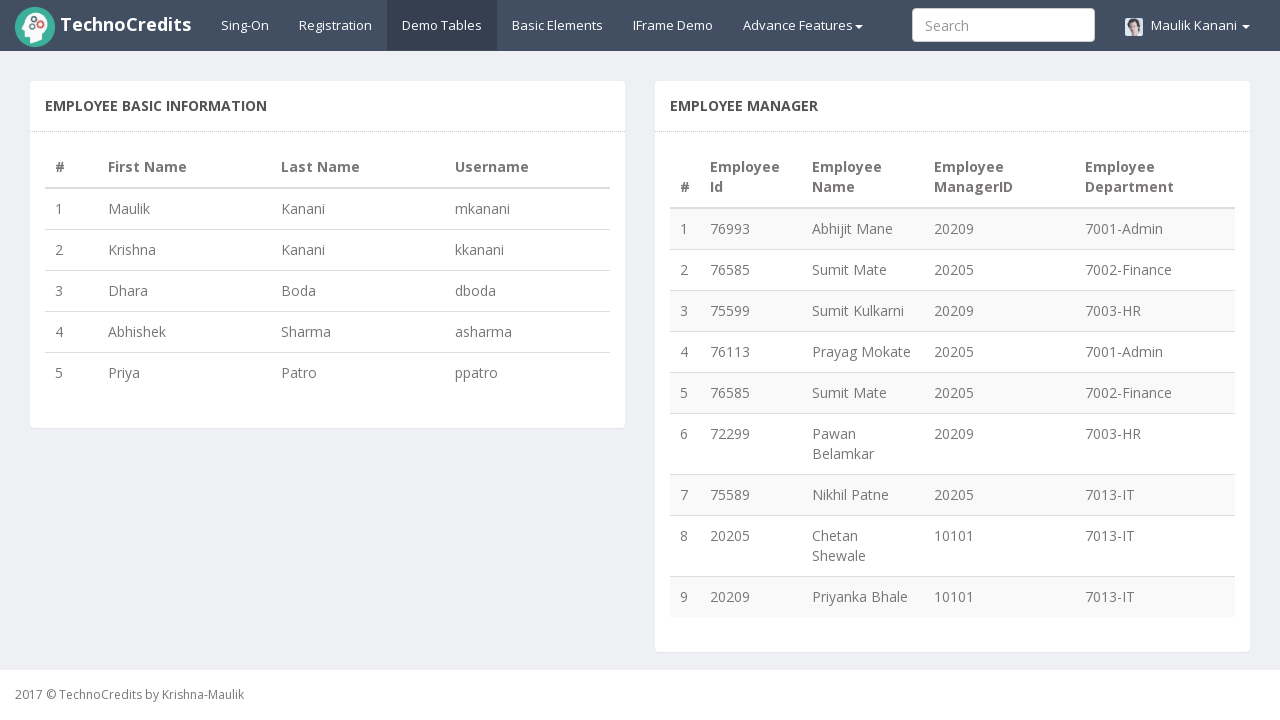

Located employee name cell for row 5
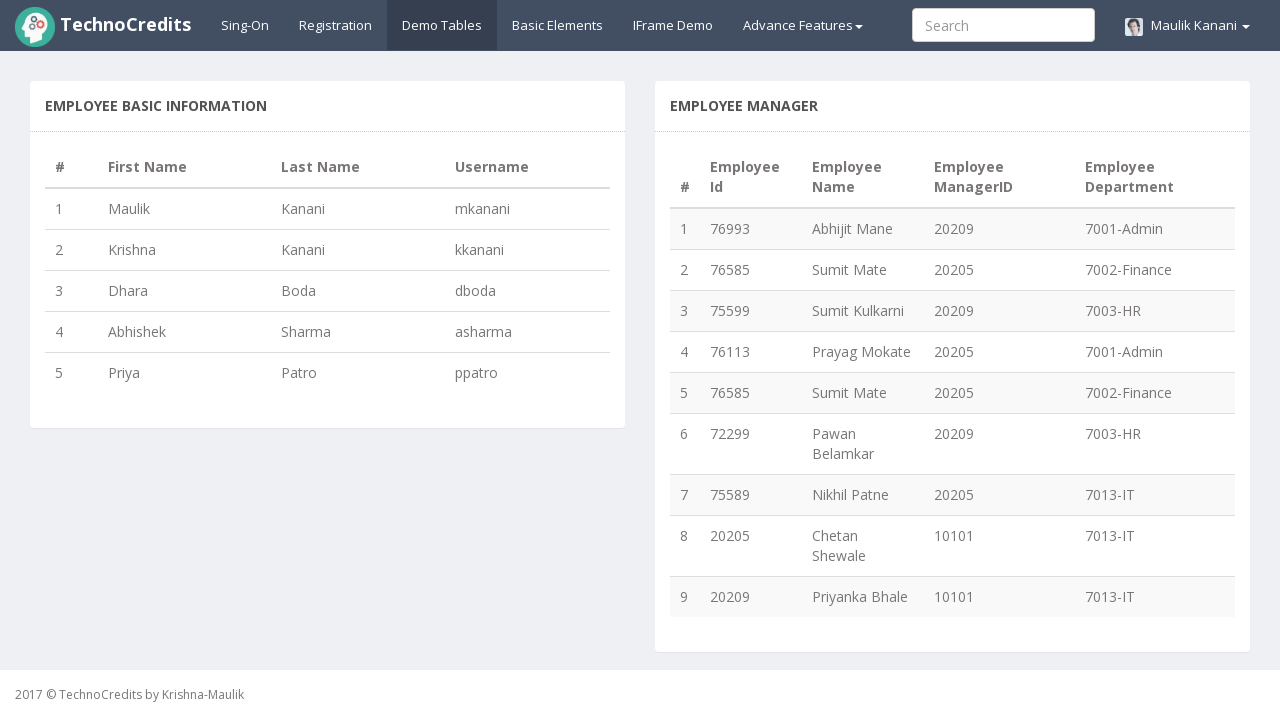

Located department cell for row 6
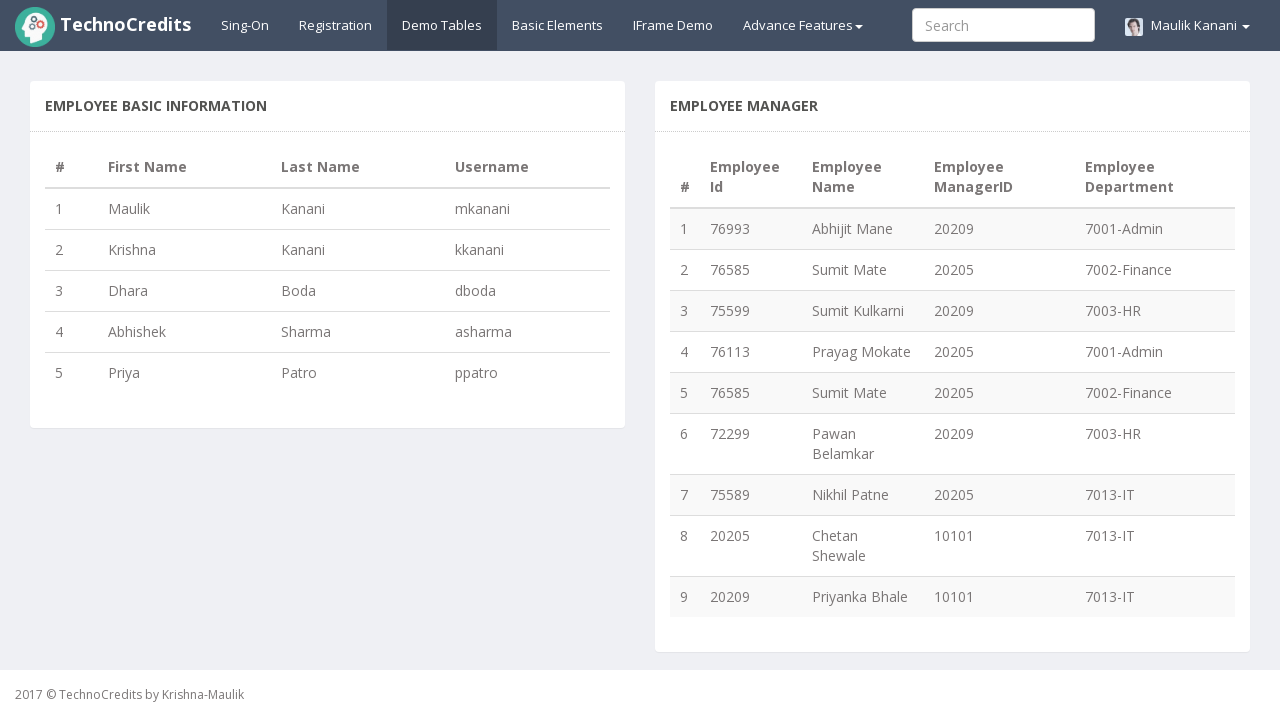

Located employee name cell for row 6
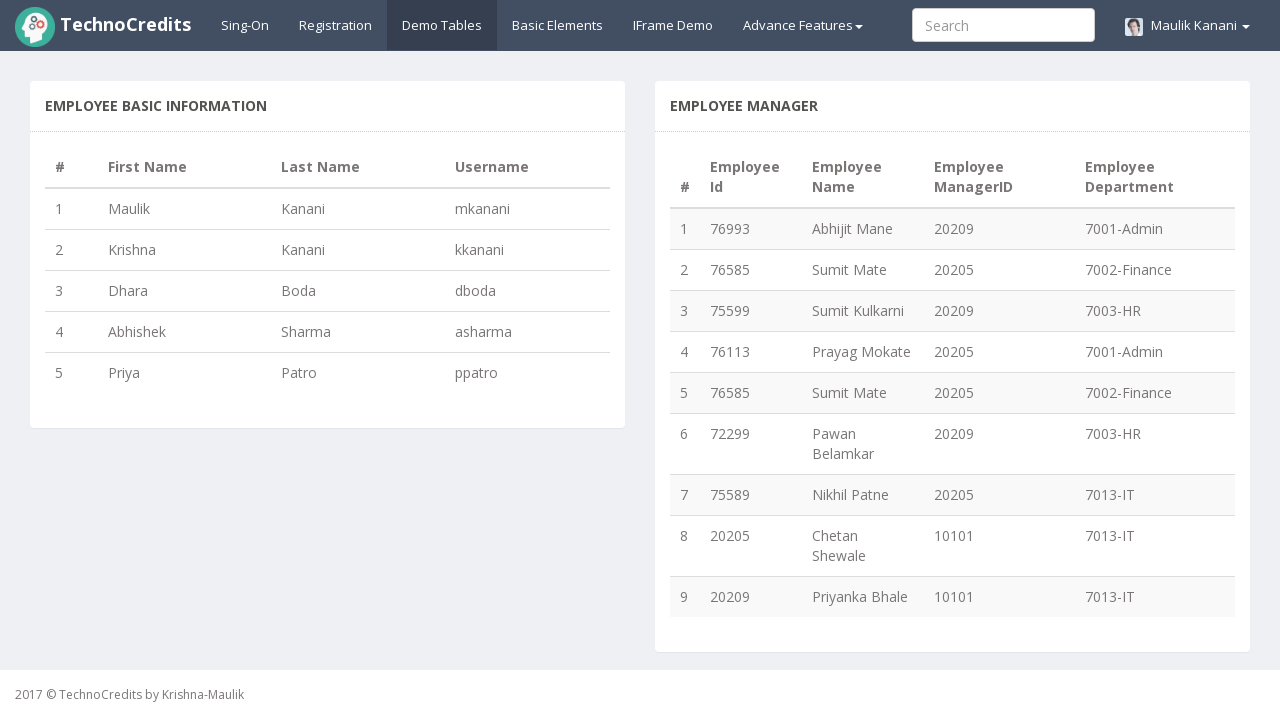

Located department cell for row 7
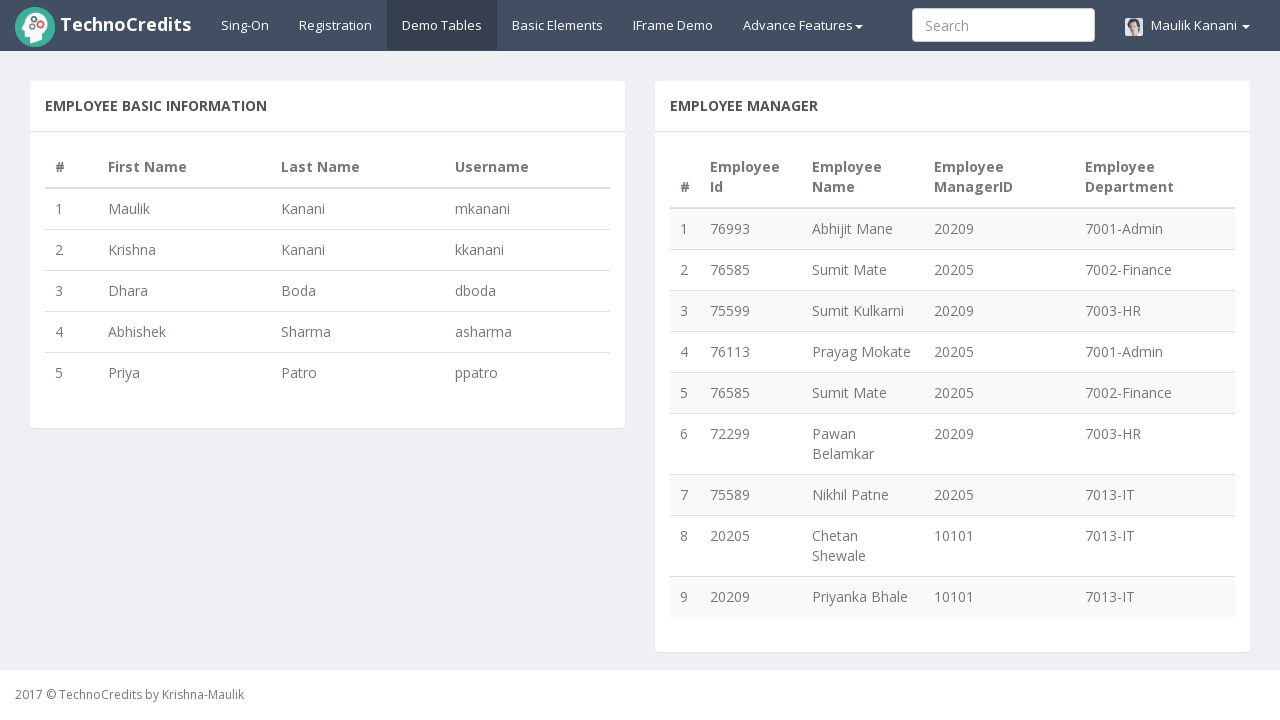

Located employee name cell for row 7
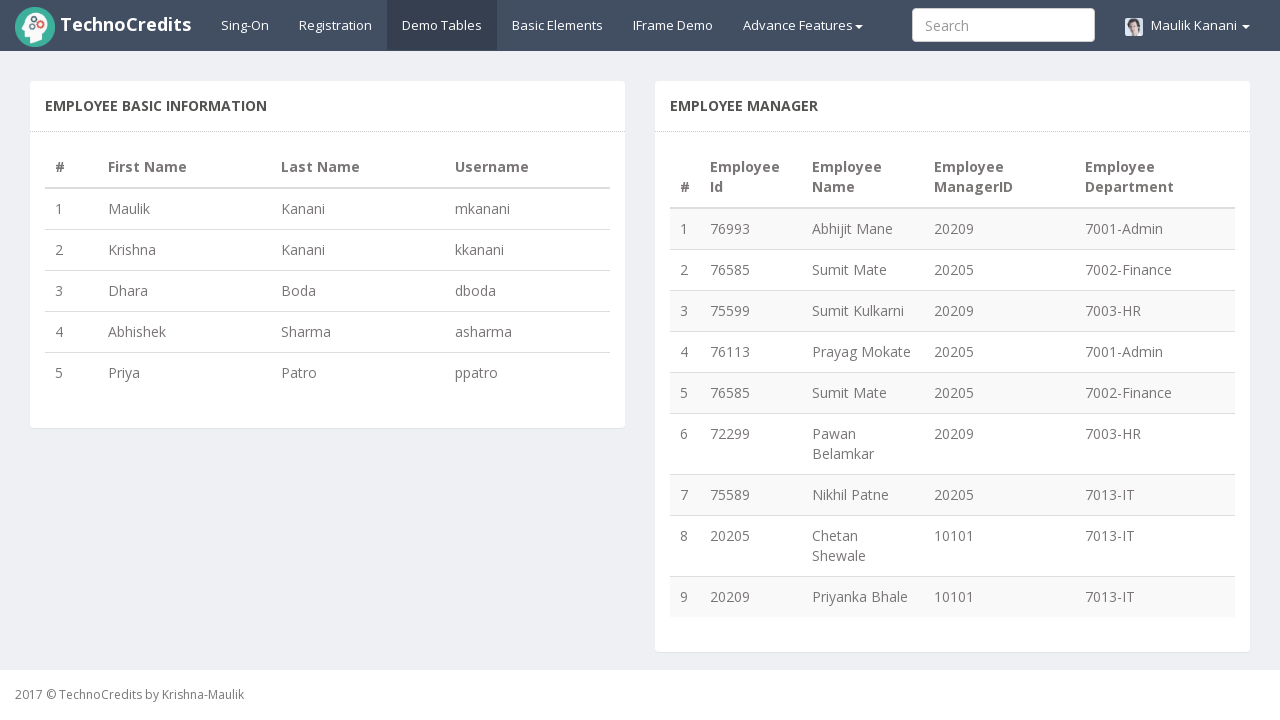

Located department cell for row 8
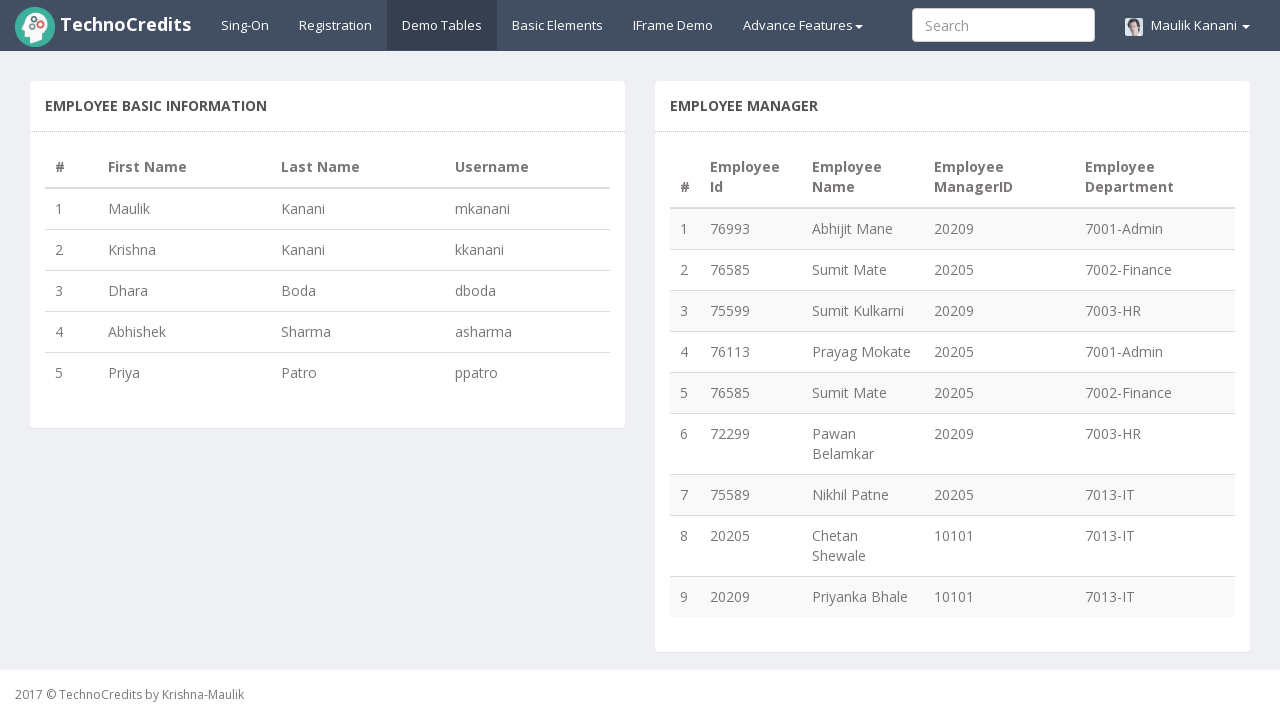

Located employee name cell for row 8
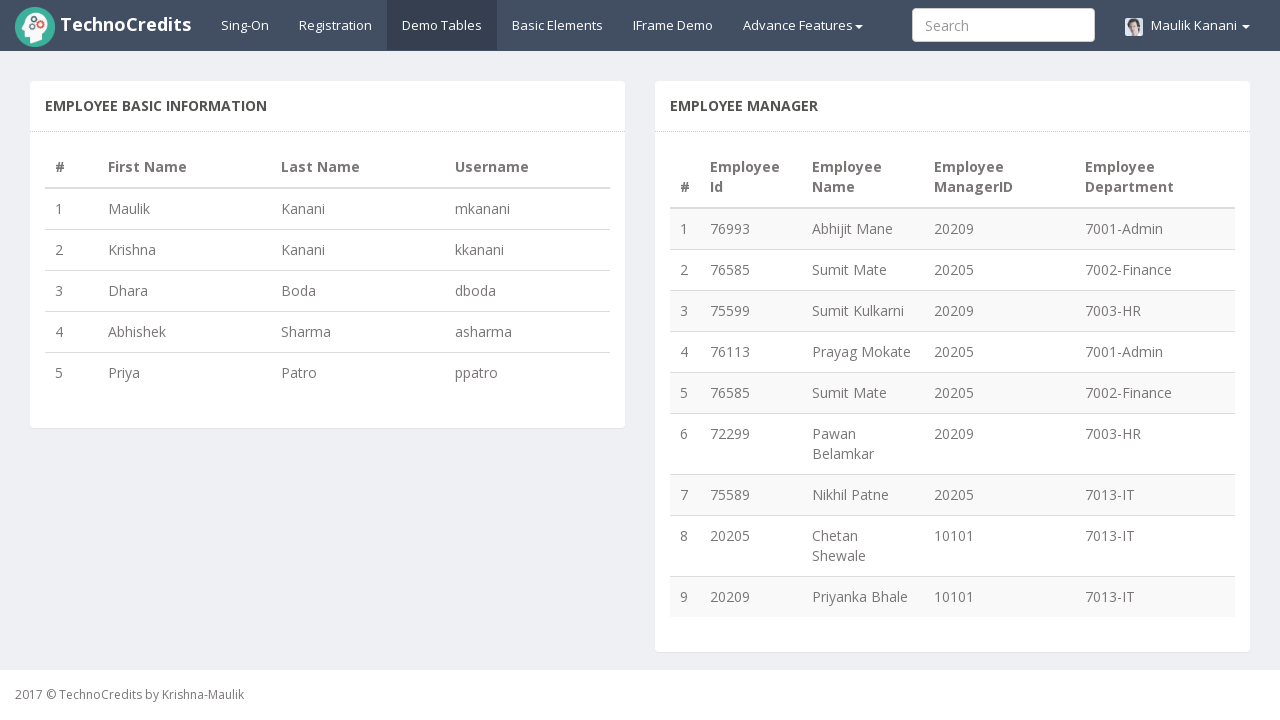

Located department cell for row 9
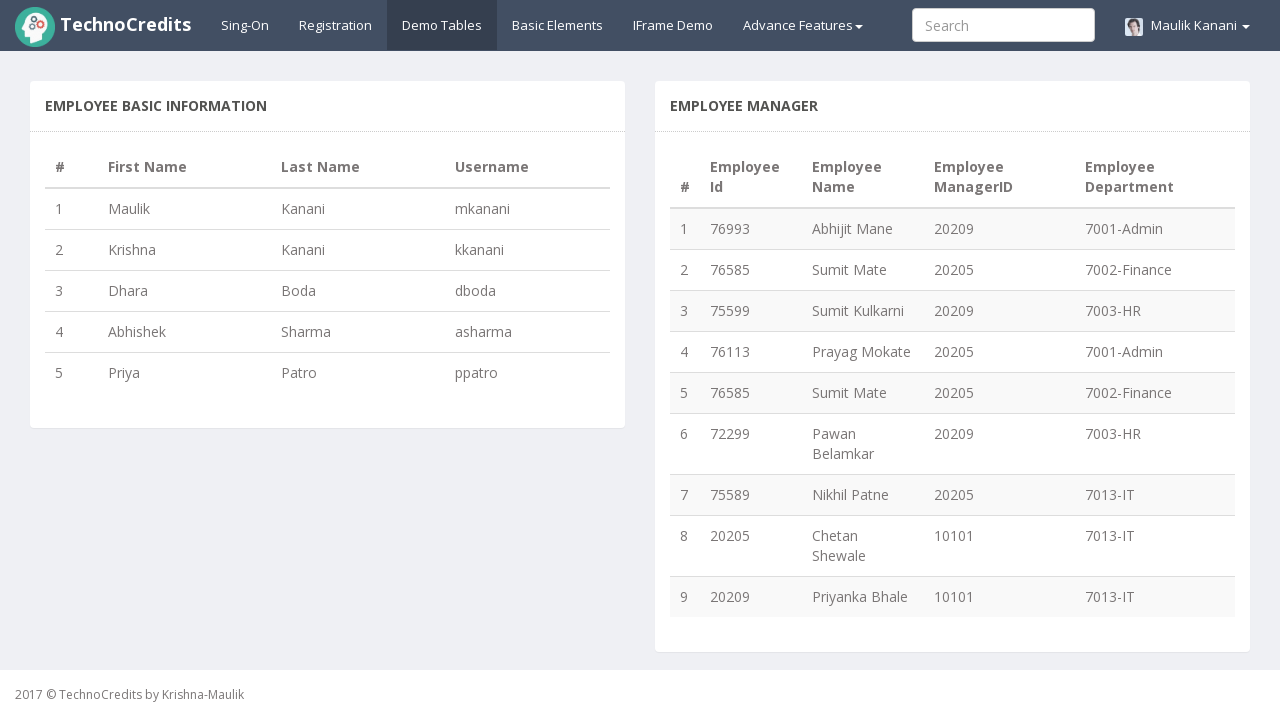

Located employee name cell for row 9
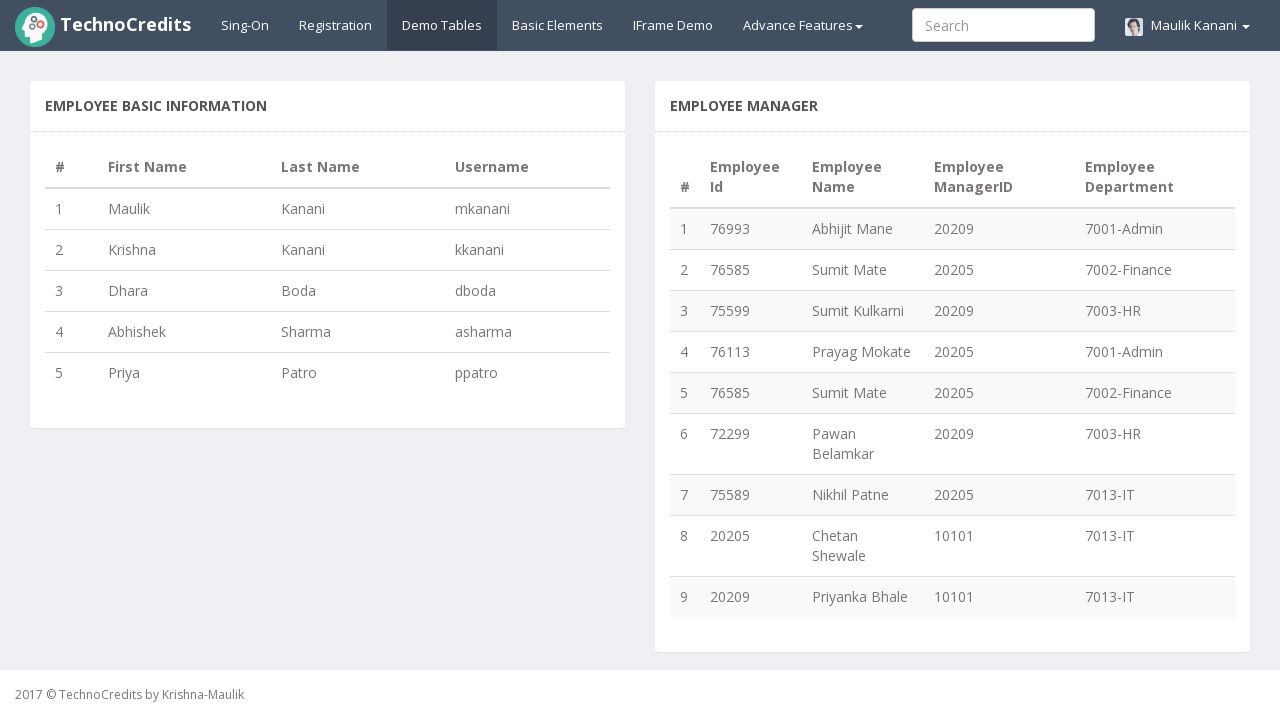

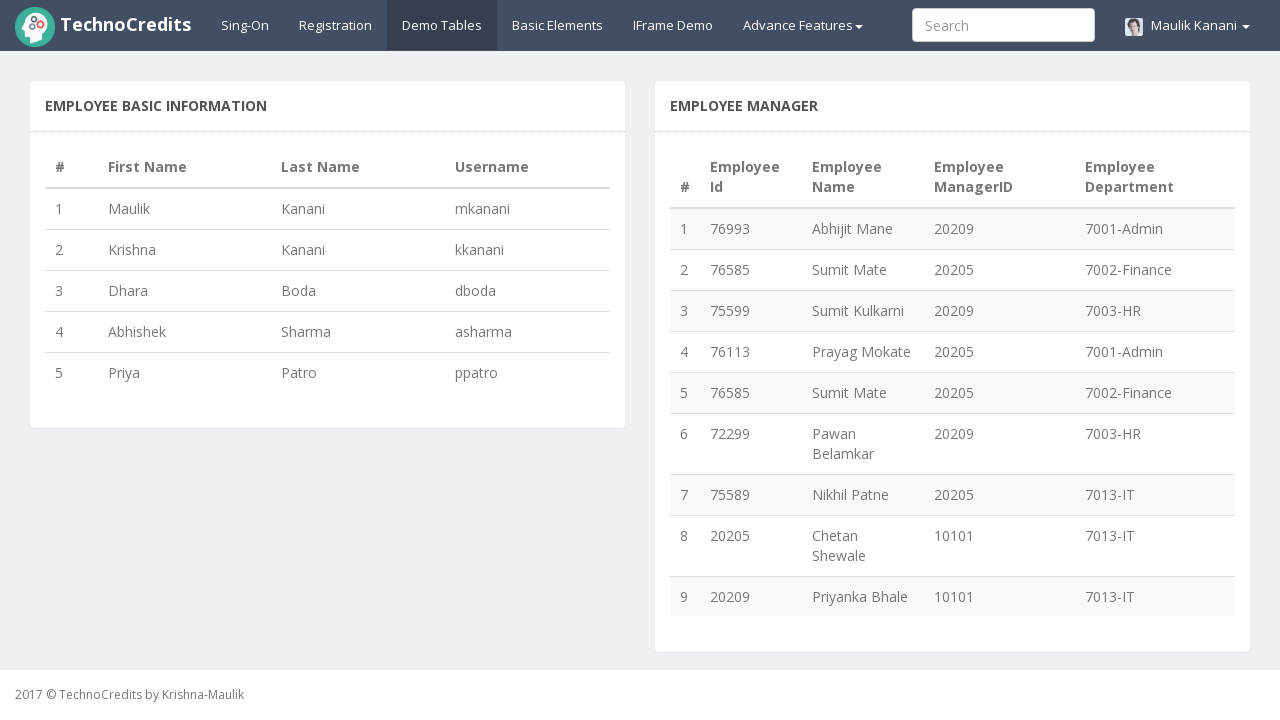